Automates filling out a job application form on a Japanese recruitment website (GREE), including personal details like name, email, birthdate, graduation date, phone number, gender, and address fields.

Starting URL: https://gree-recruit.snar.jp/

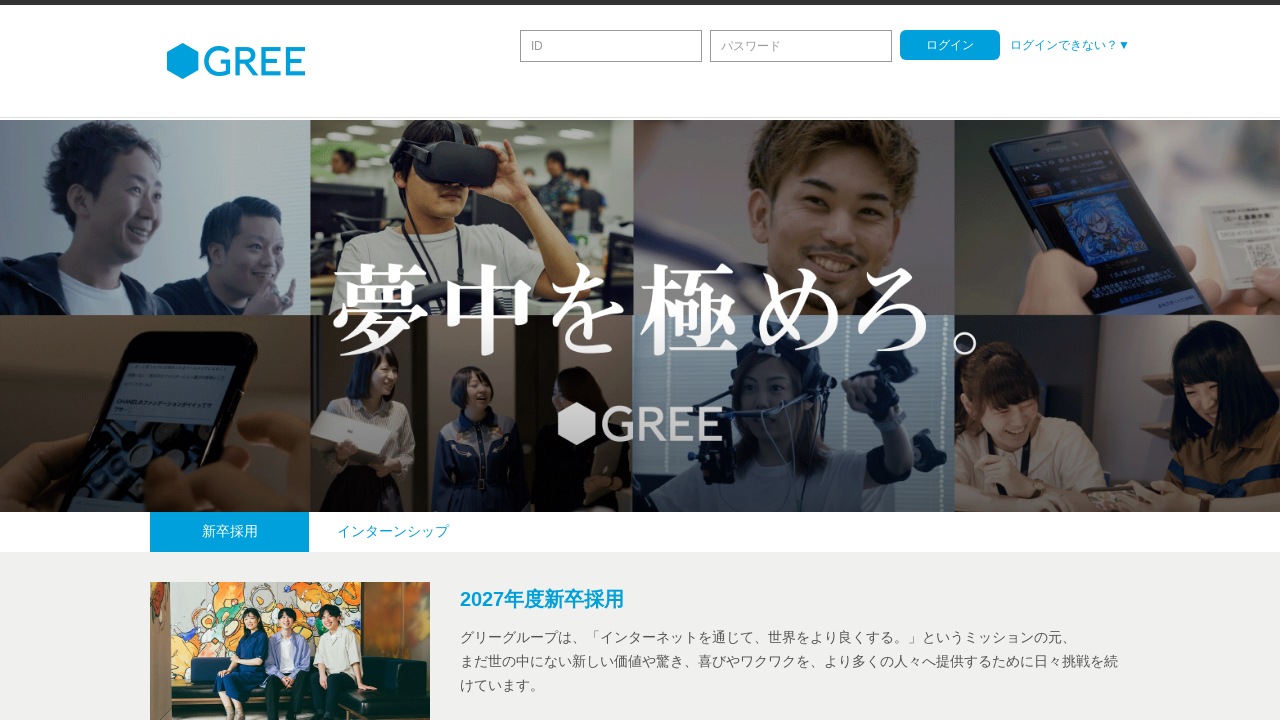

Clicked job application link at (1050, 629) on #rpt_GroupItem_lkb_Apply_0
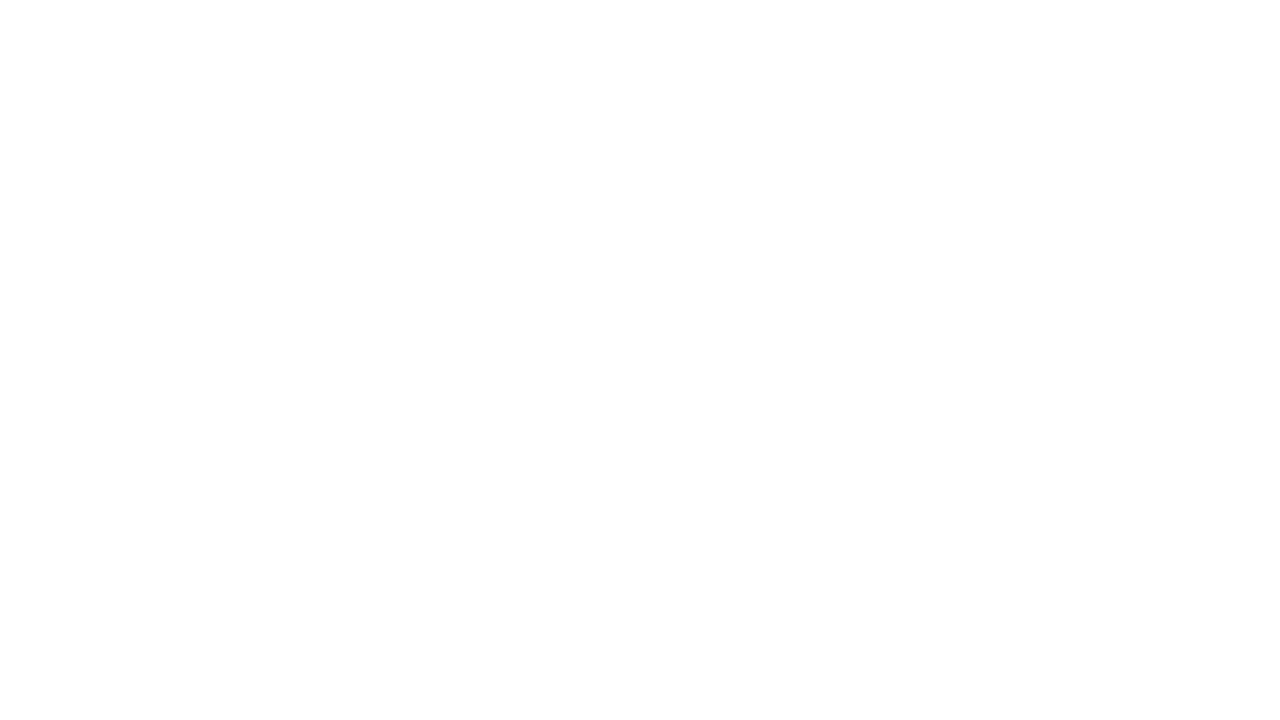

Clicked agree button to proceed with application at (640, 626) on #lkb_Agree
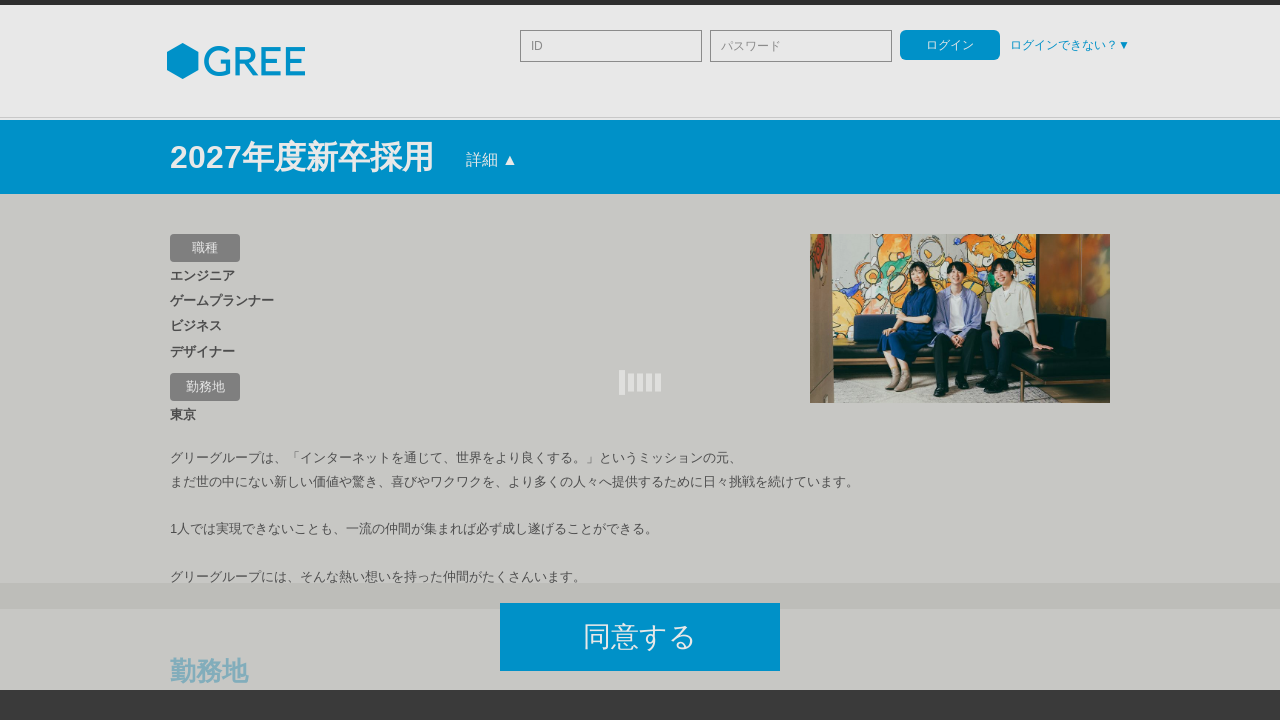

Waited 500ms for page to load
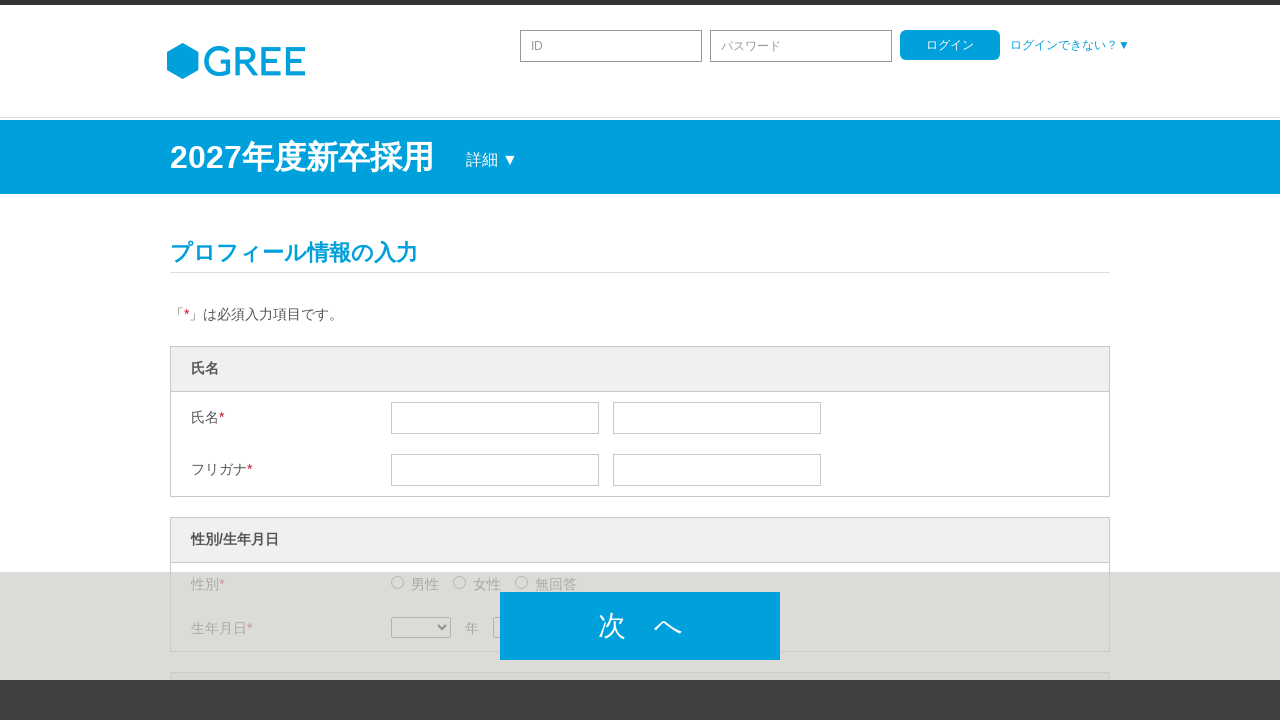

Filled first name (family name) field with '高橋' on #tbx_name1
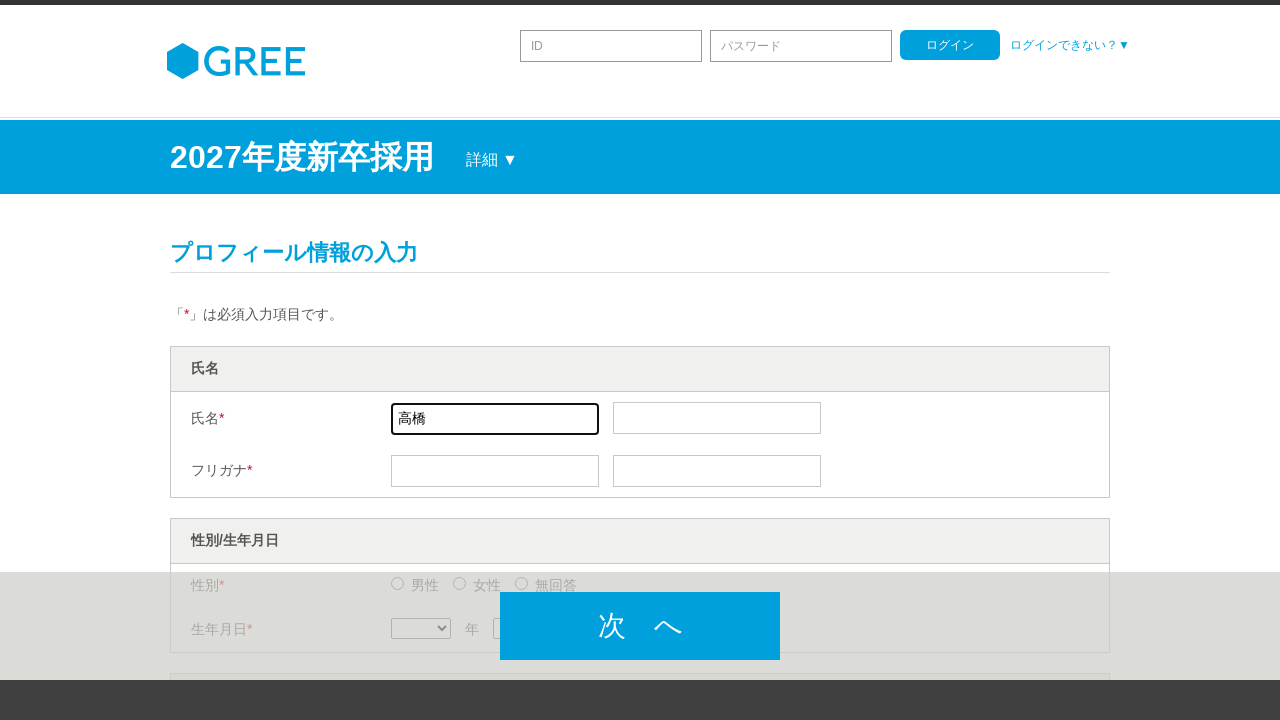

Filled second name (given name) field with 'はな' on #tbx_name2
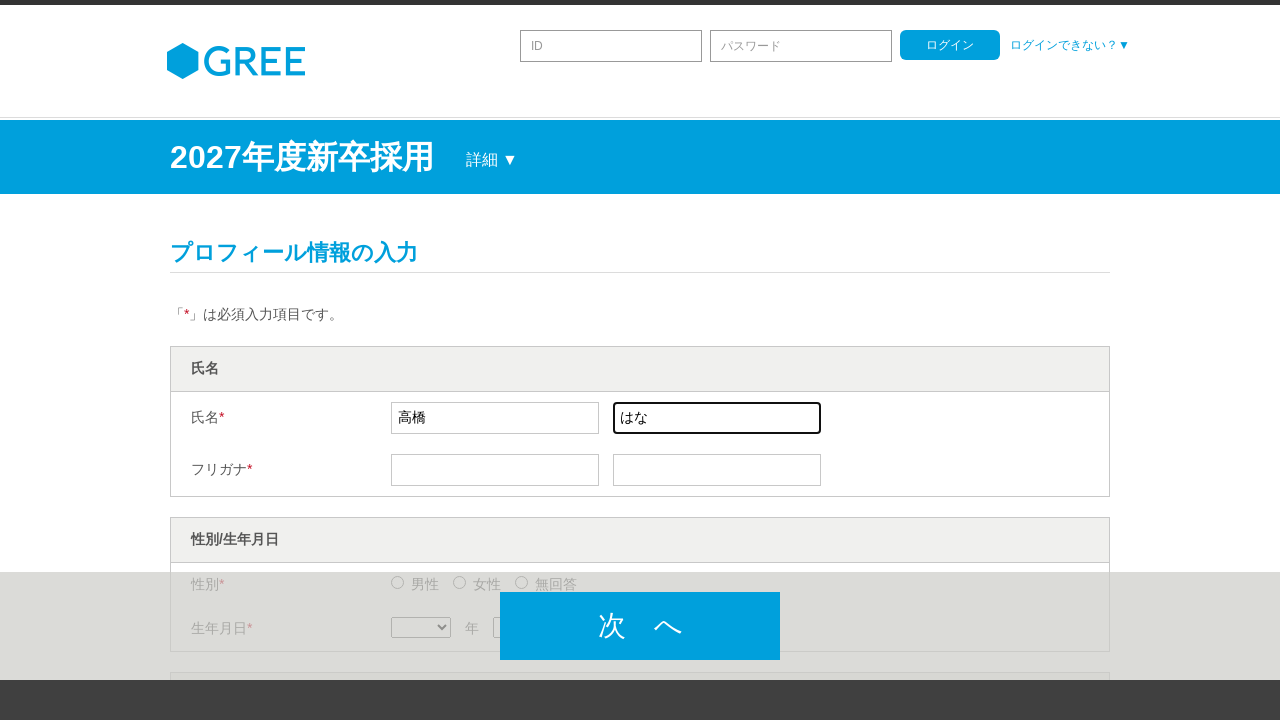

Filled first name furigana field with 'タカハシ' on #tbx_kana1
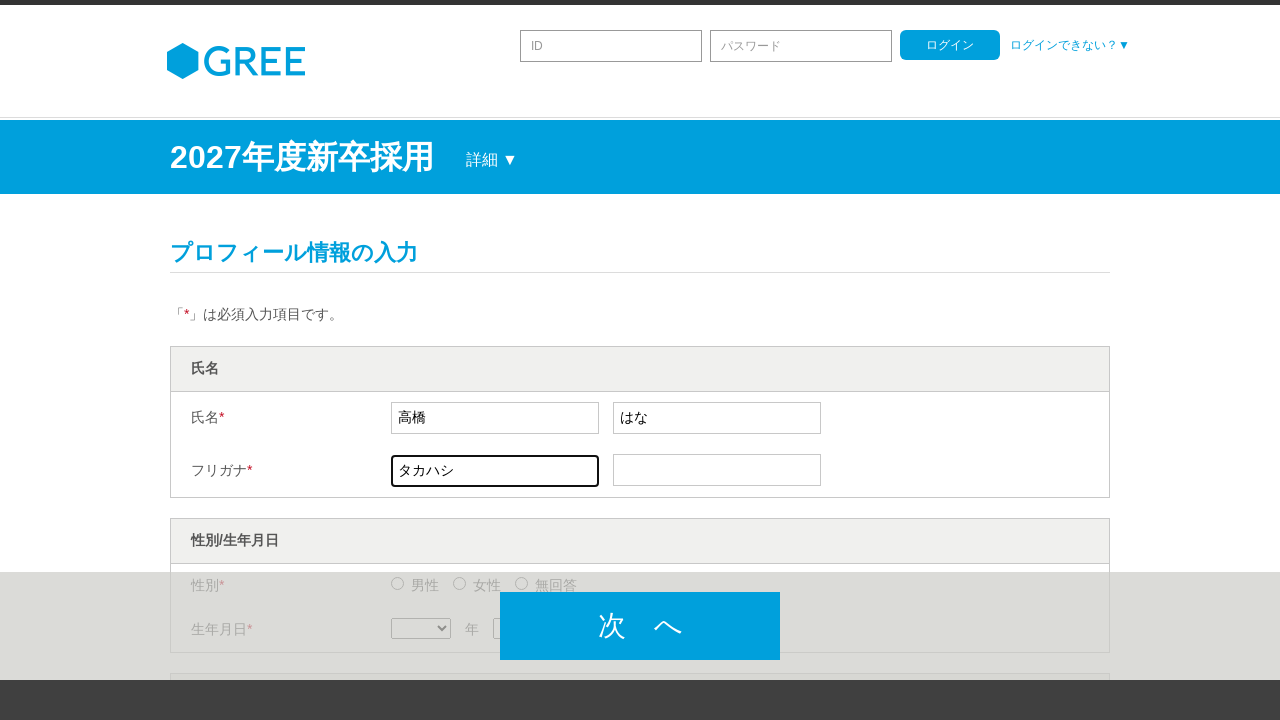

Filled second name furigana field with 'ハナ' on #tbx_kana2
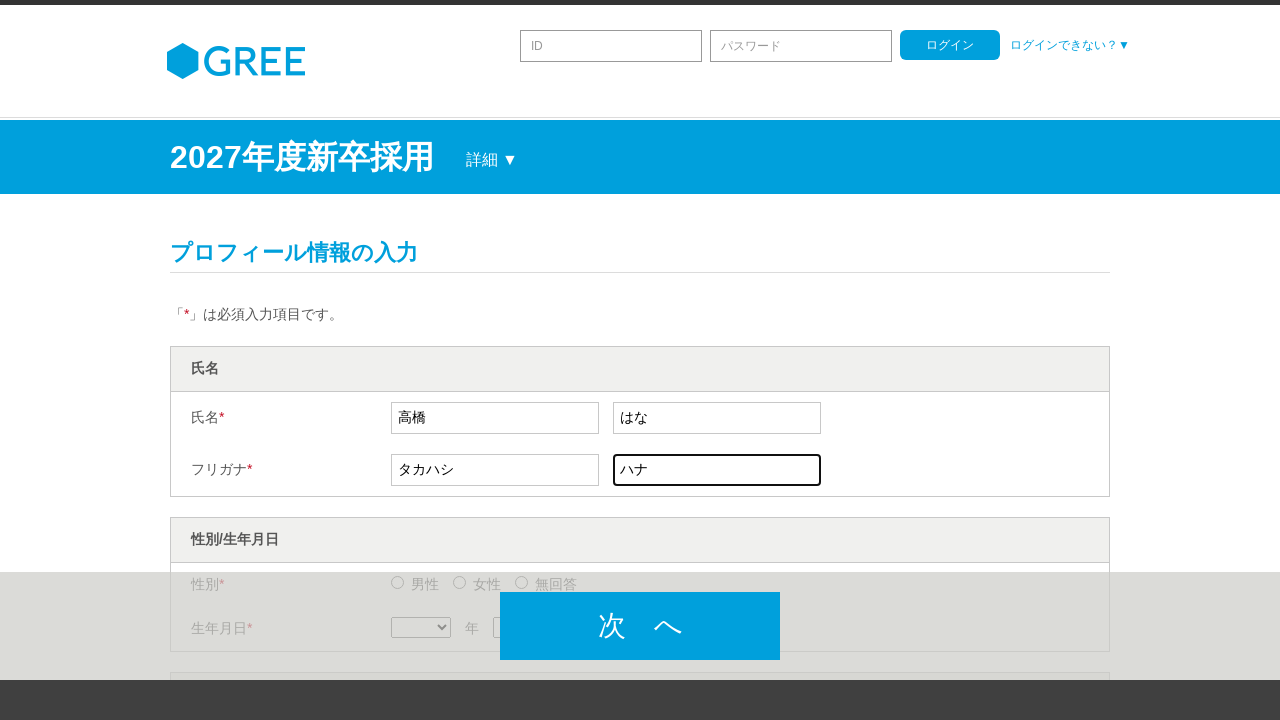

Filled primary email field with 'hana.takahashi@example.com' on #tbx_mail
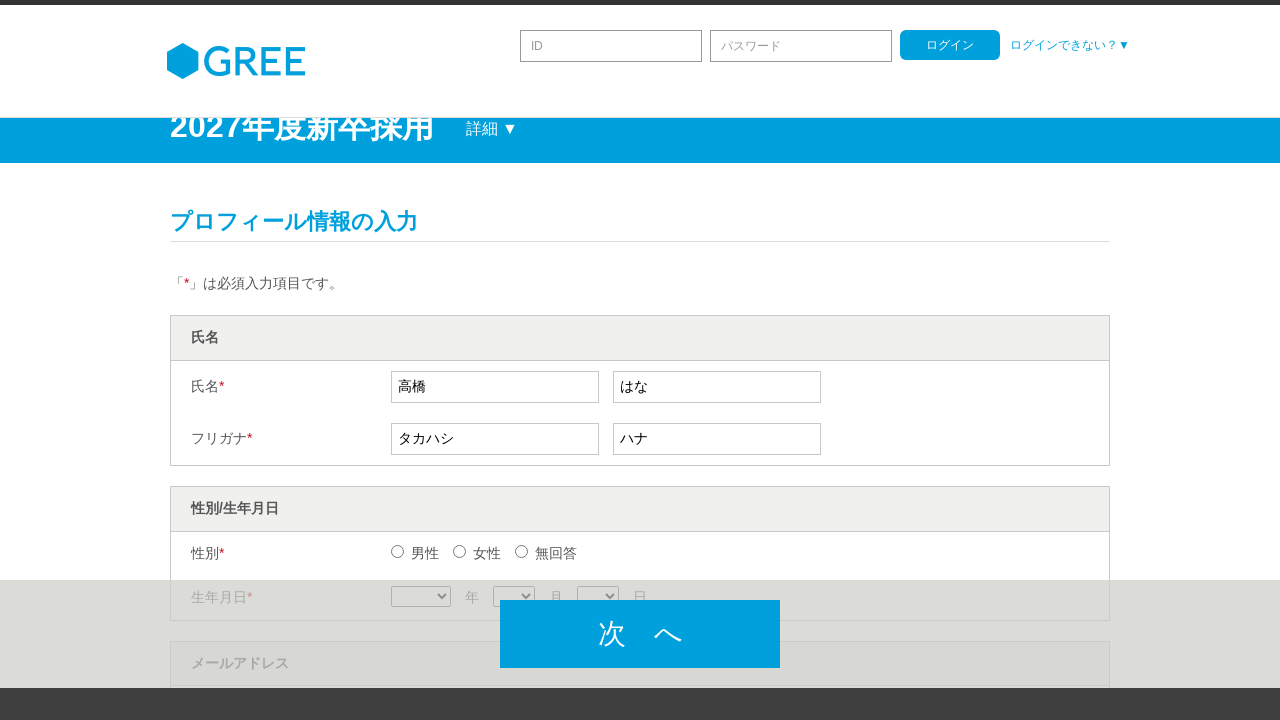

Filled email confirmation field with 'hana.takahashi@example.com' on #tbx_mail_R
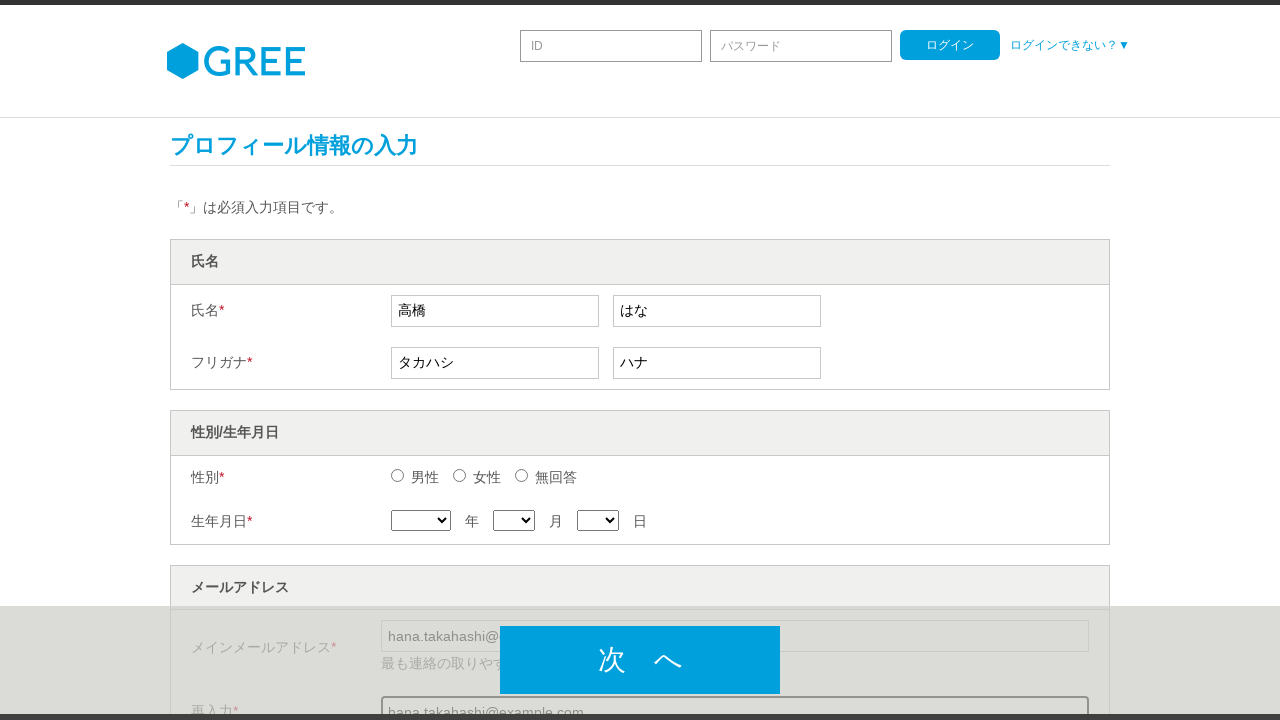

Filled sub-email field with 'hana.backup@example.com' on #tbx_smail
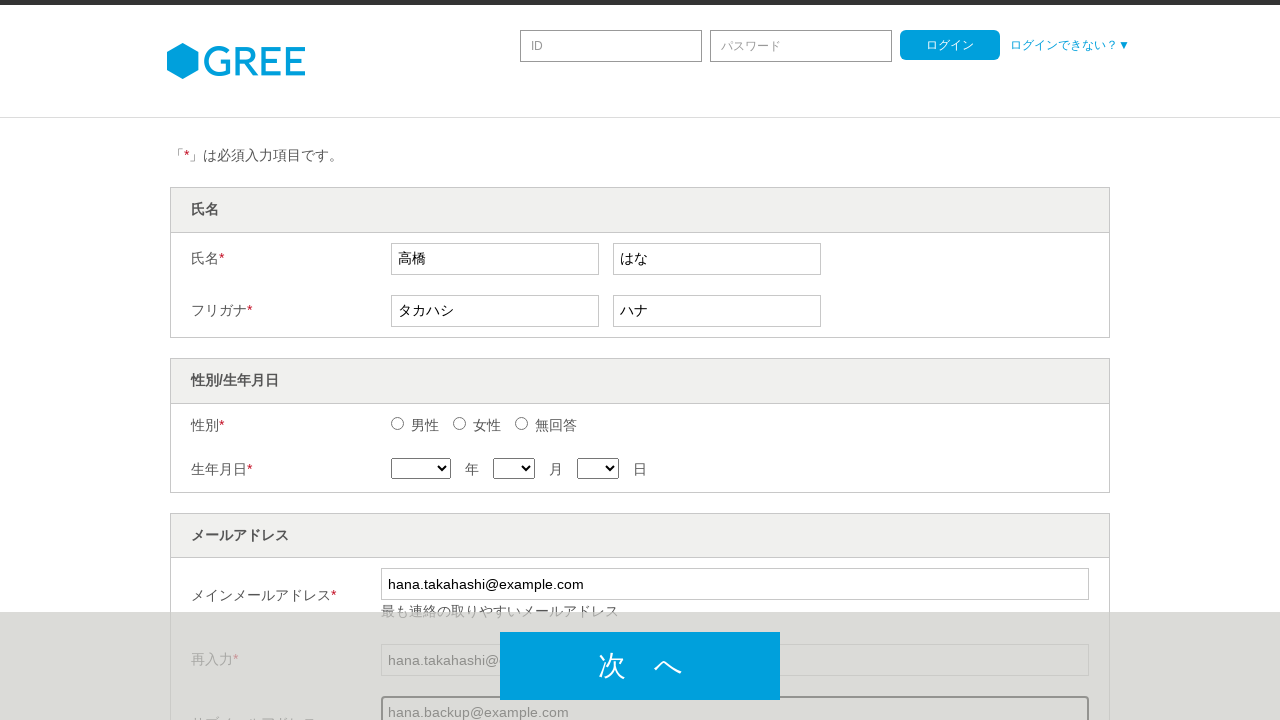

Filled sub-email confirmation field with 'hana.backup@example.com' on #tbx_smail_R
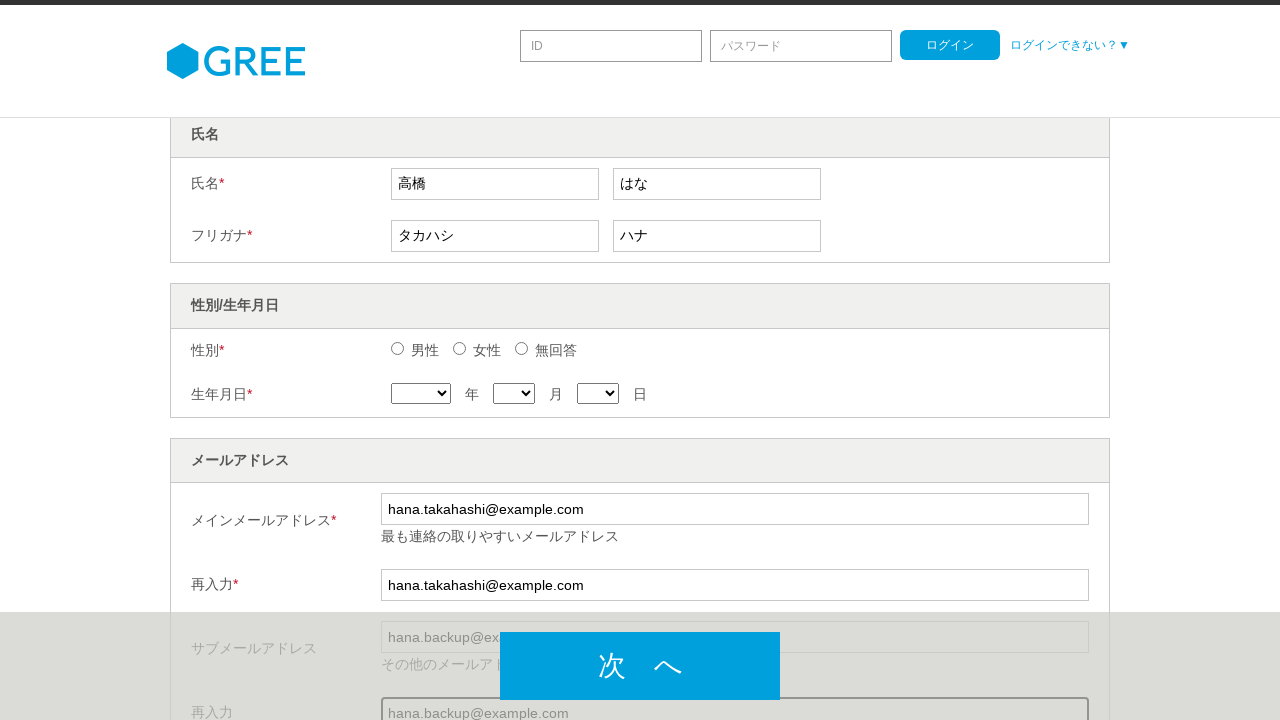

Selected birth year '1999' on #ddl_birthY
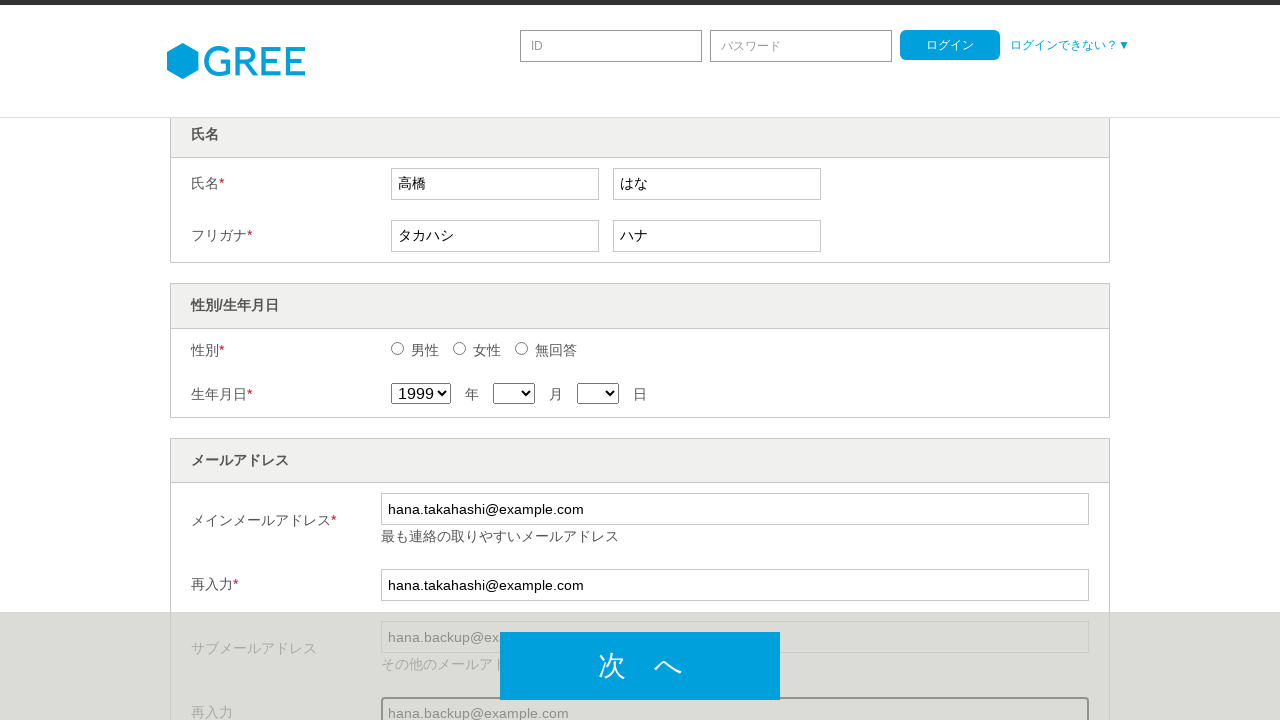

Selected birth month '3' on #ddl_birthM
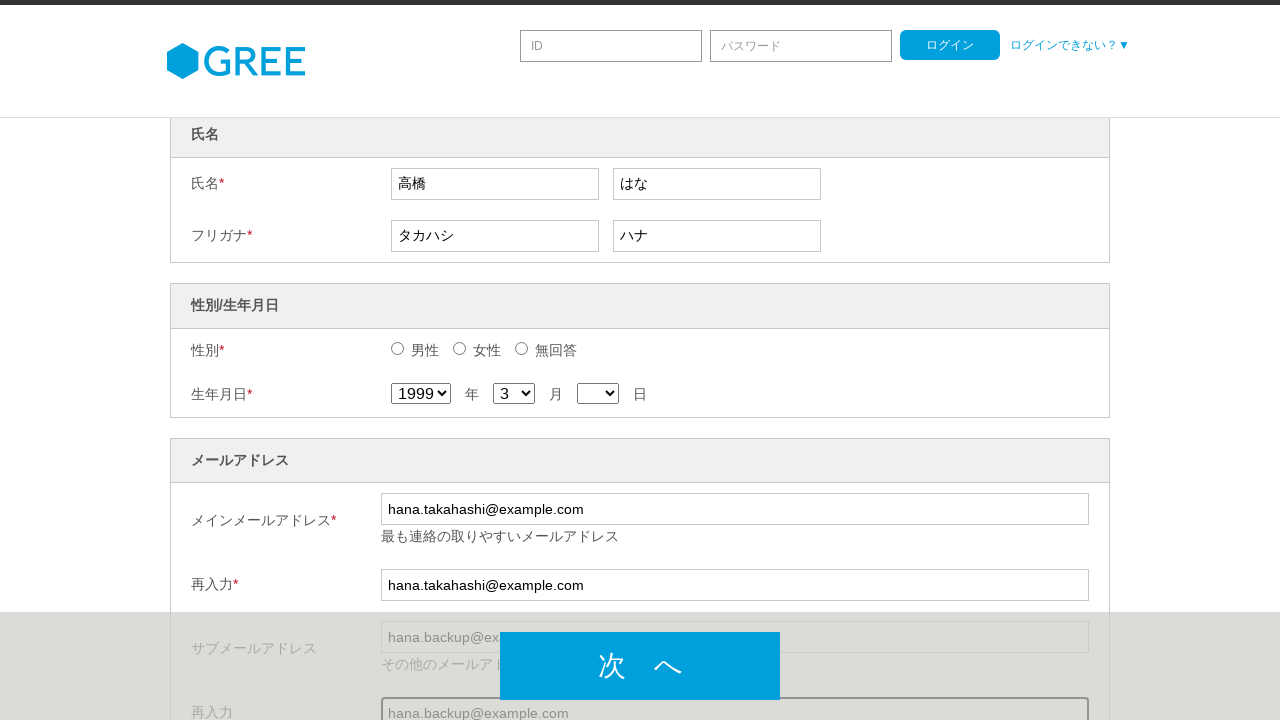

Selected birth day '22' on #ddl_birthD
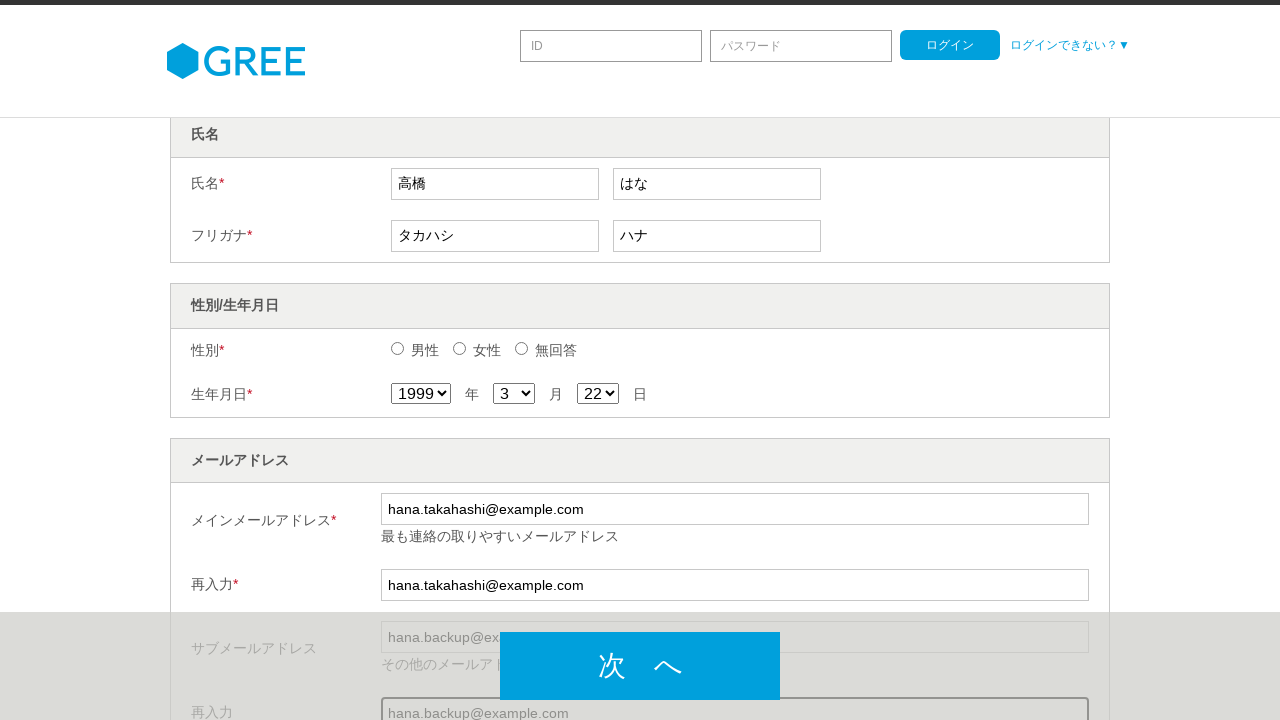

Selected graduation year '2025' on #ddl_sotsuyY
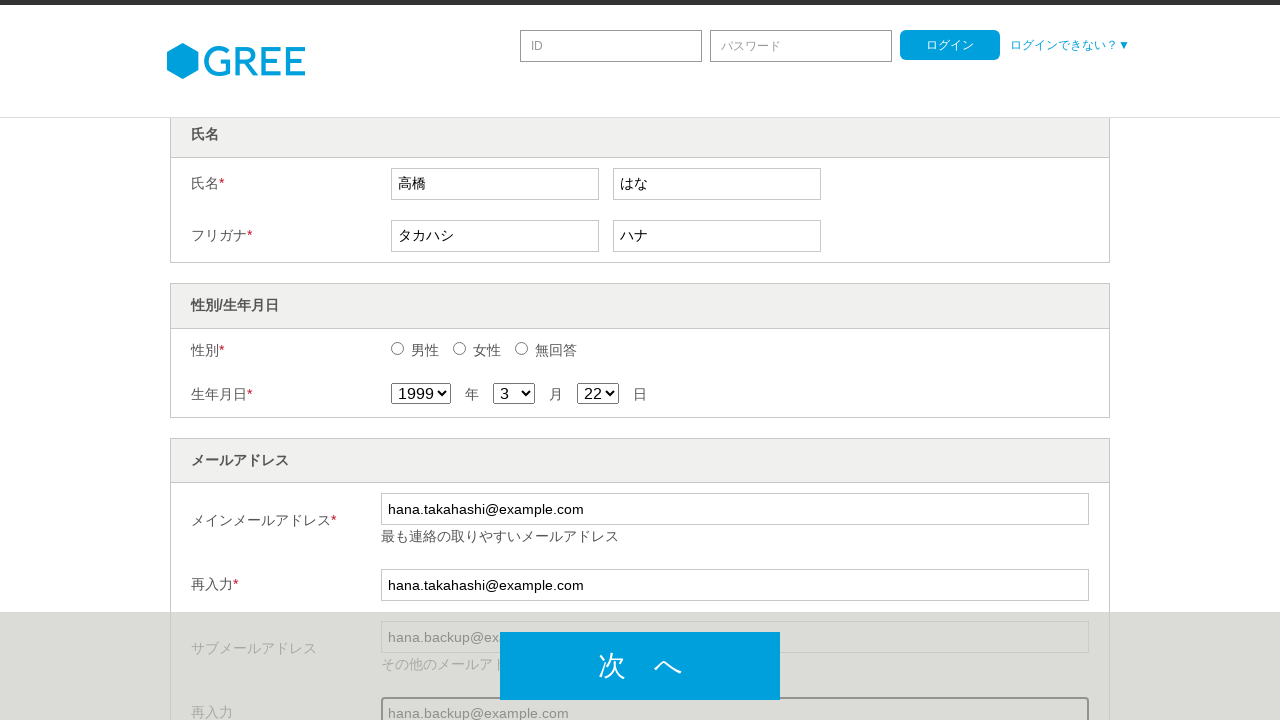

Selected graduation month '3' on #ddl_sotsuyM
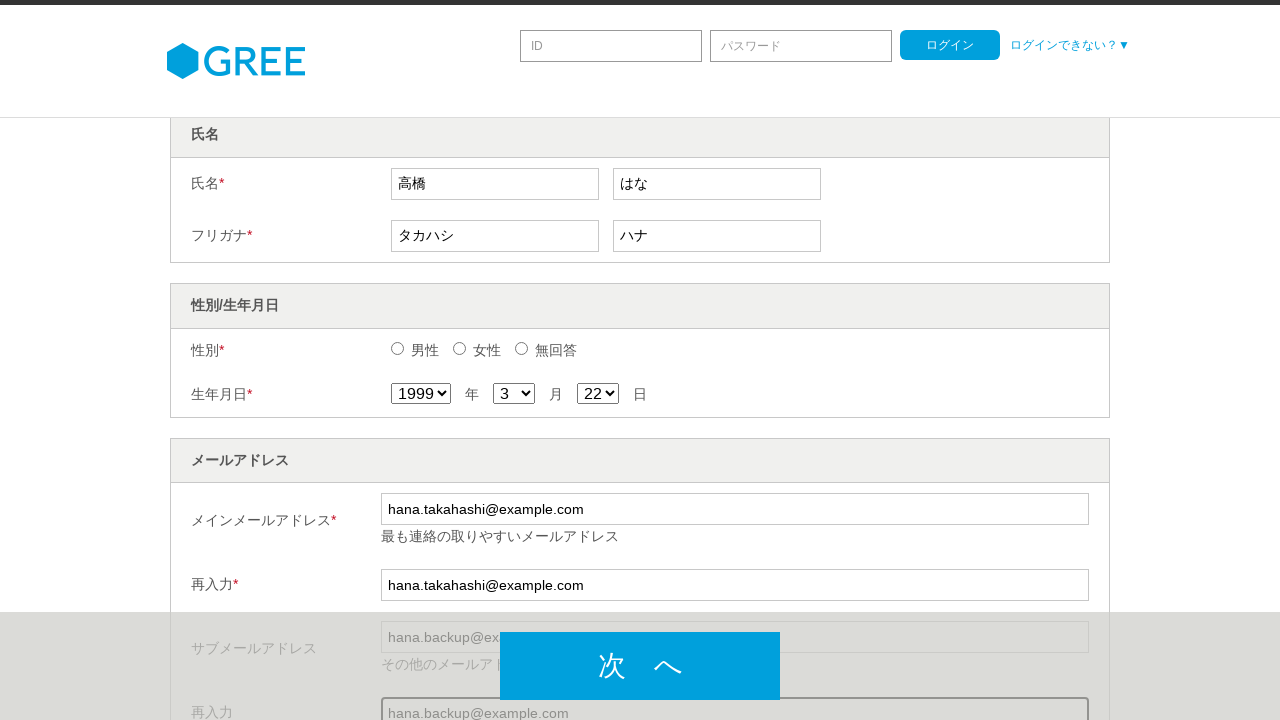

Selected graduation status as '卒業予定' (expected to graduate) on #ddl_sotsuk
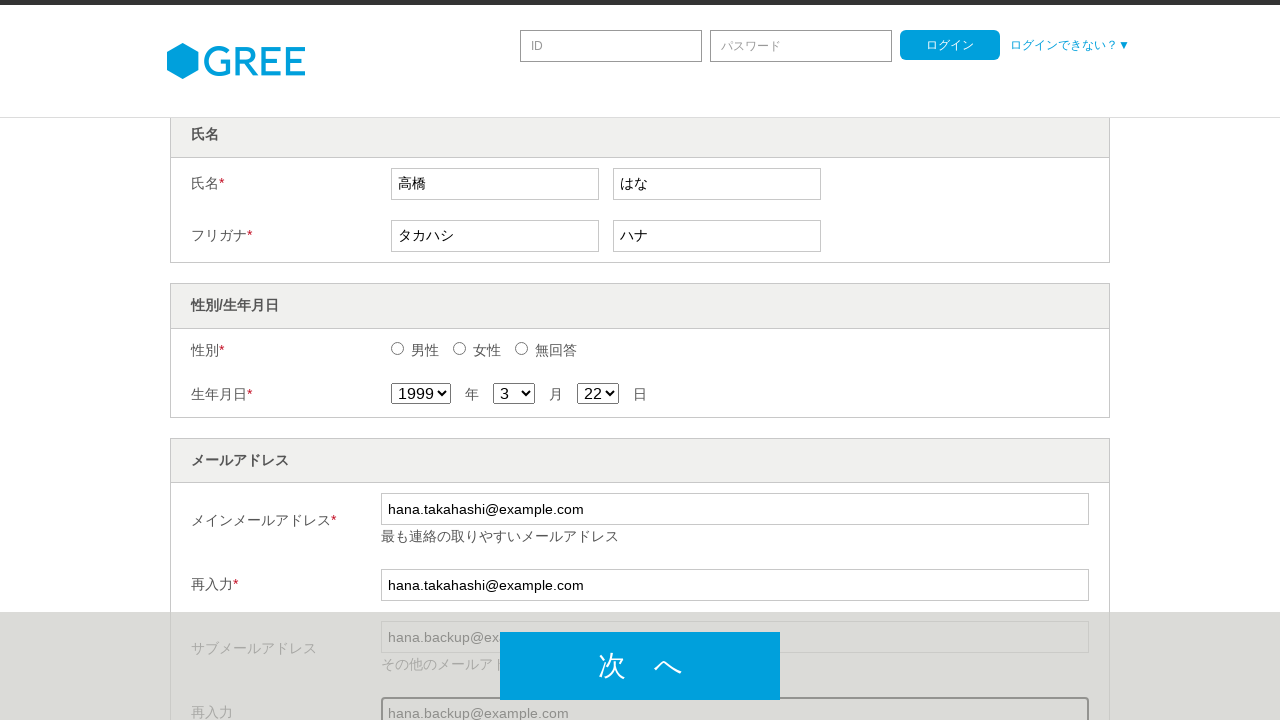

Filled mobile phone area code field with '090' on #tbx_keitai1
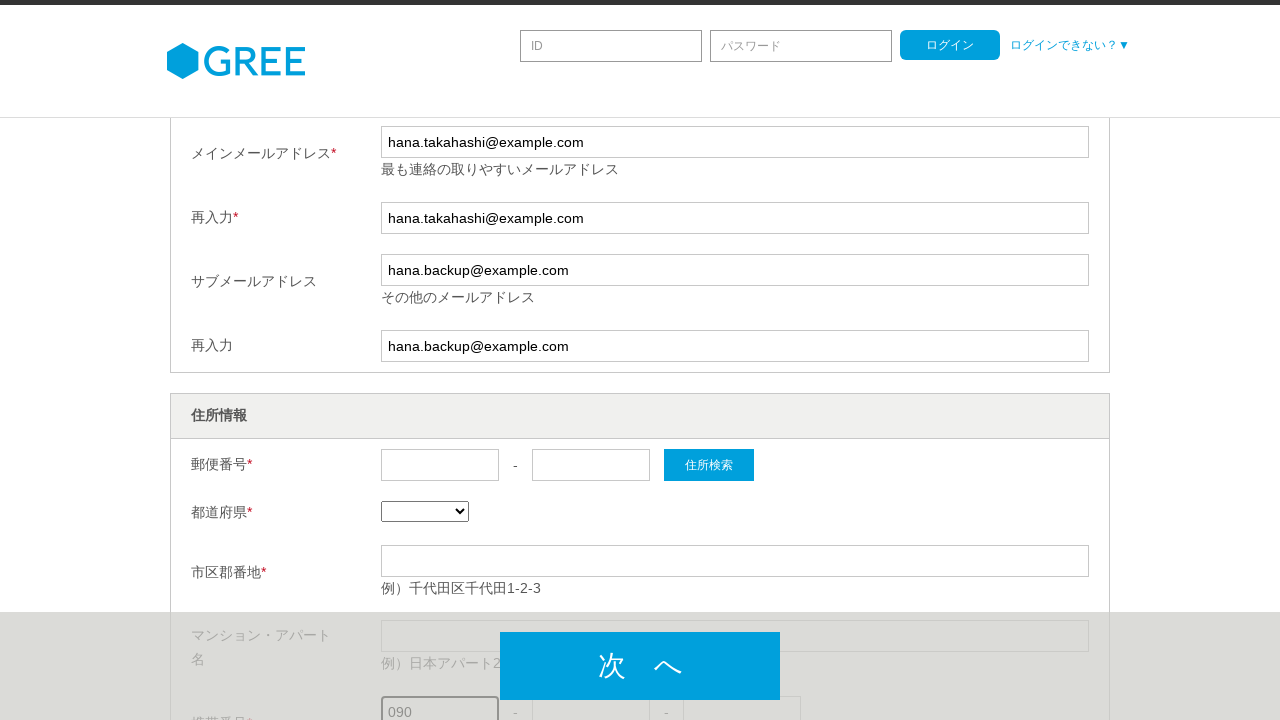

Filled mobile phone prefix field with '5678' on #tbx_keitai2
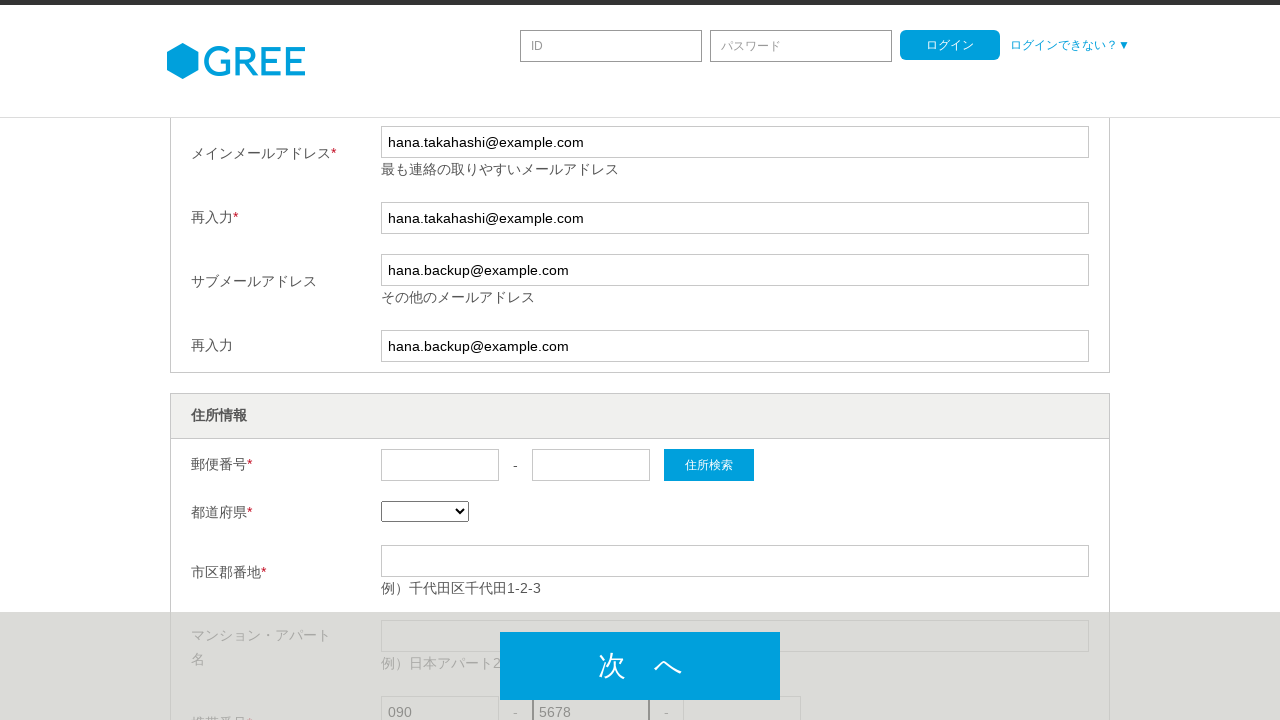

Filled mobile phone suffix field with '1234' on #tbx_keitai3
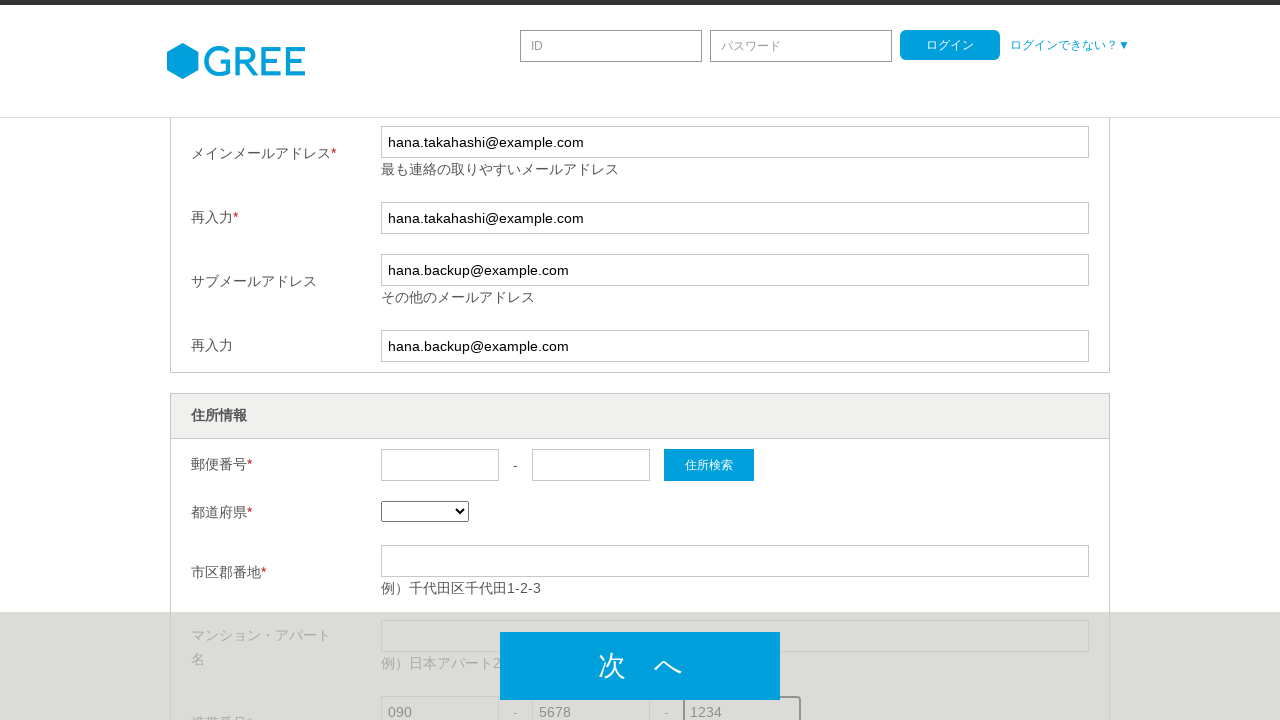

Filled alternate phone area code field with '090' on #tbx_tel11
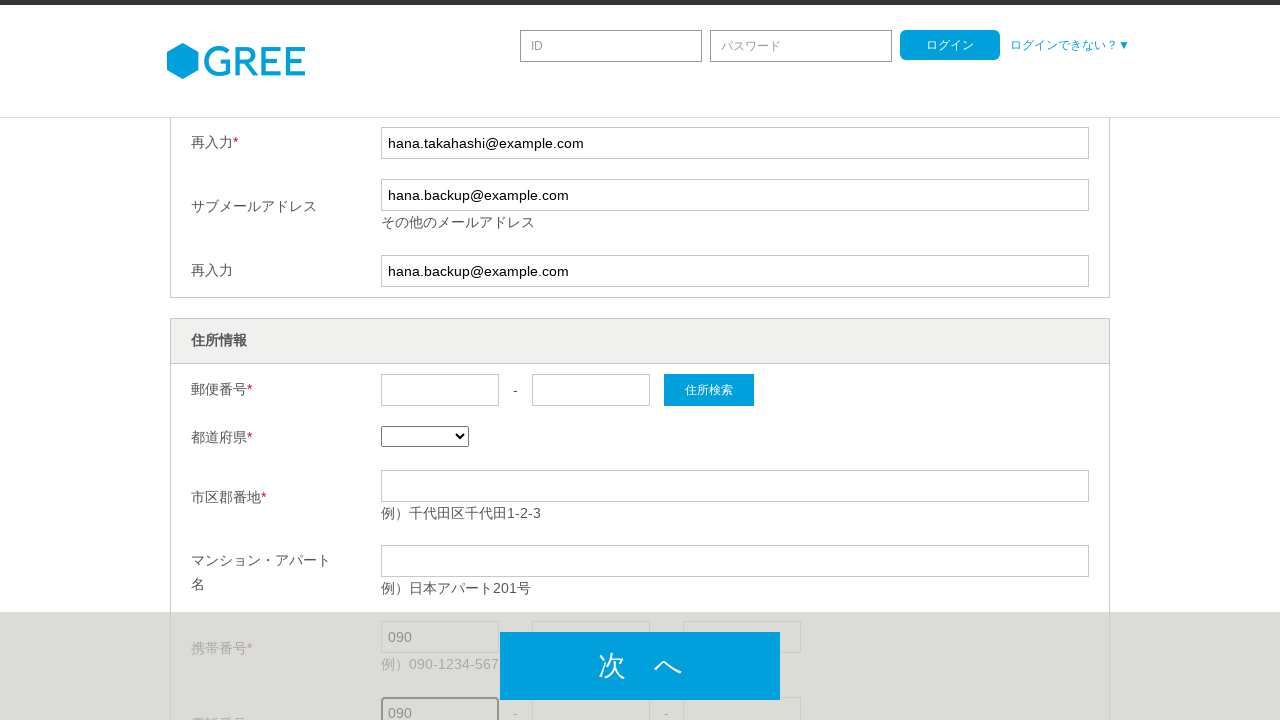

Filled alternate phone prefix field with '5678' on #tbx_tel12
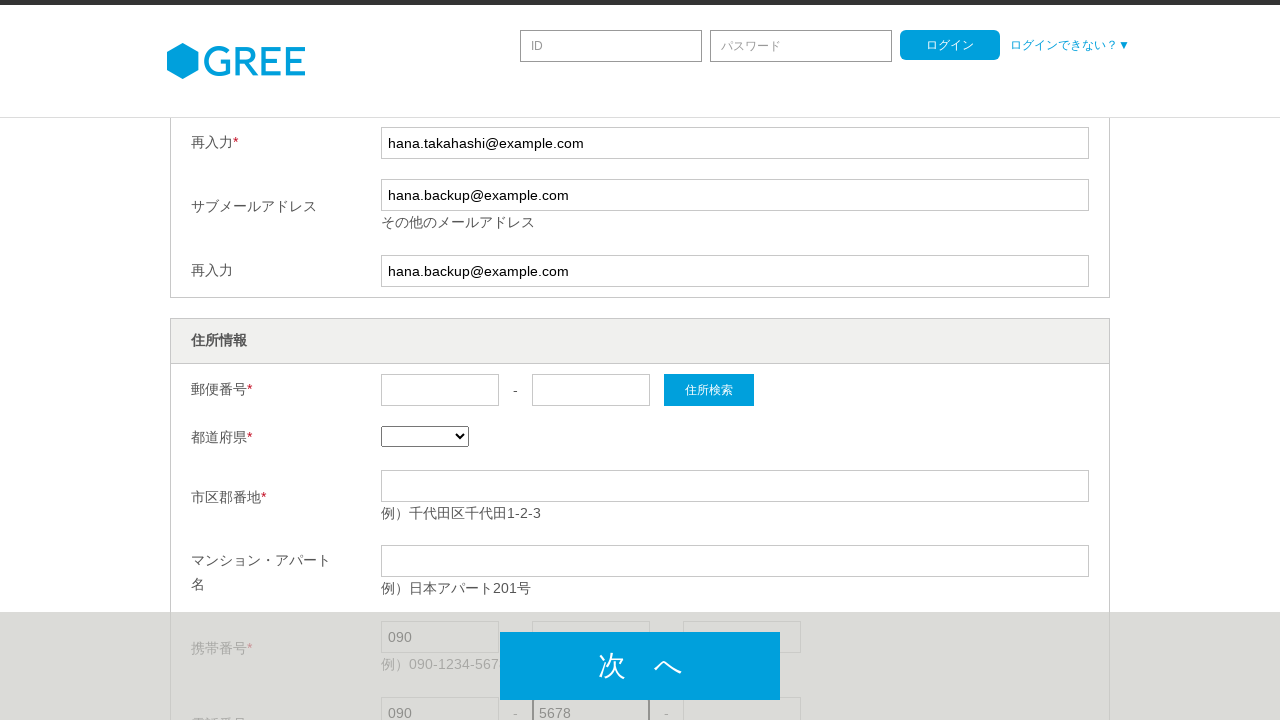

Filled alternate phone suffix field with '1234' on #tbx_tel13
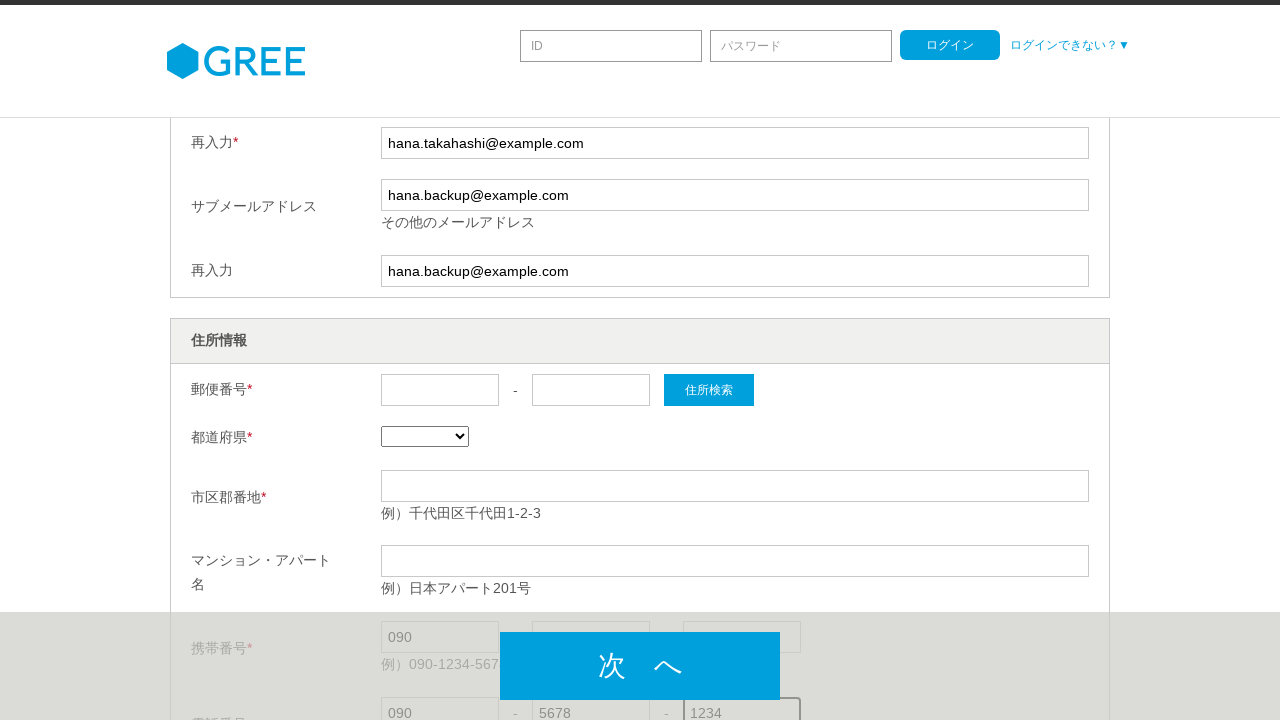

Selected gender as female at (460, 360) on #rbt_sex2
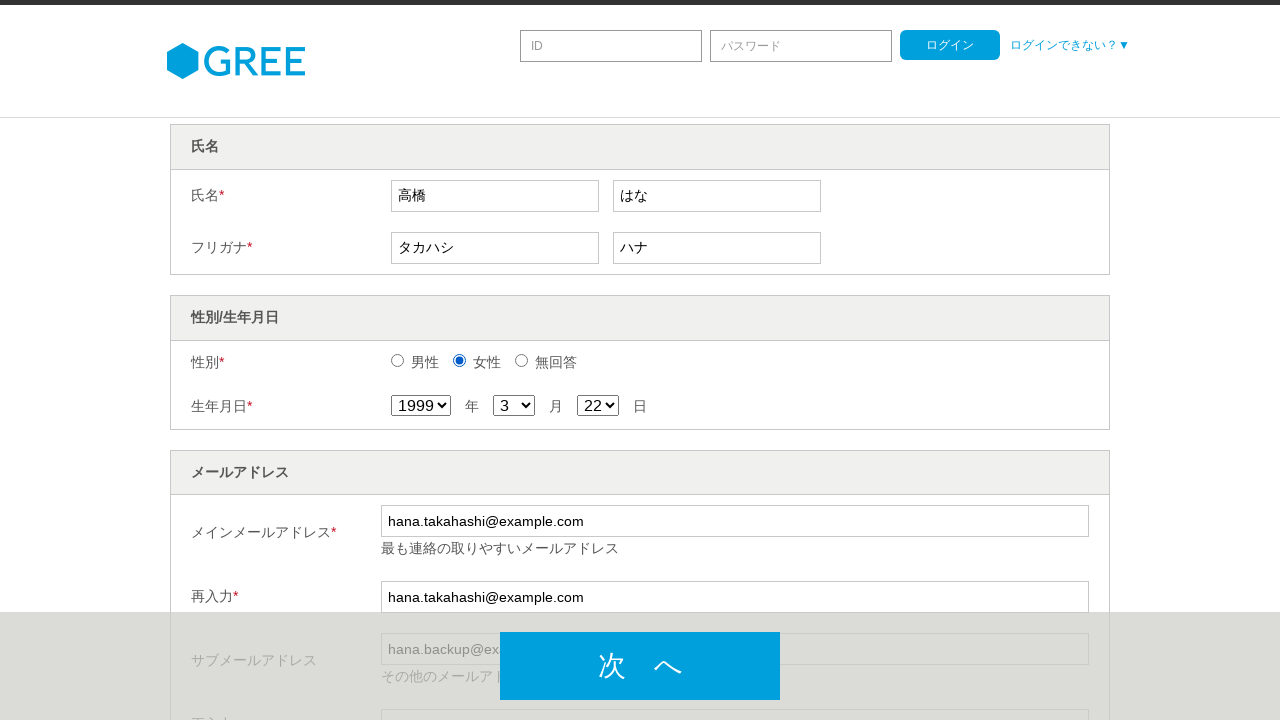

Filled postal code first part with '150' on #tbx_zip1
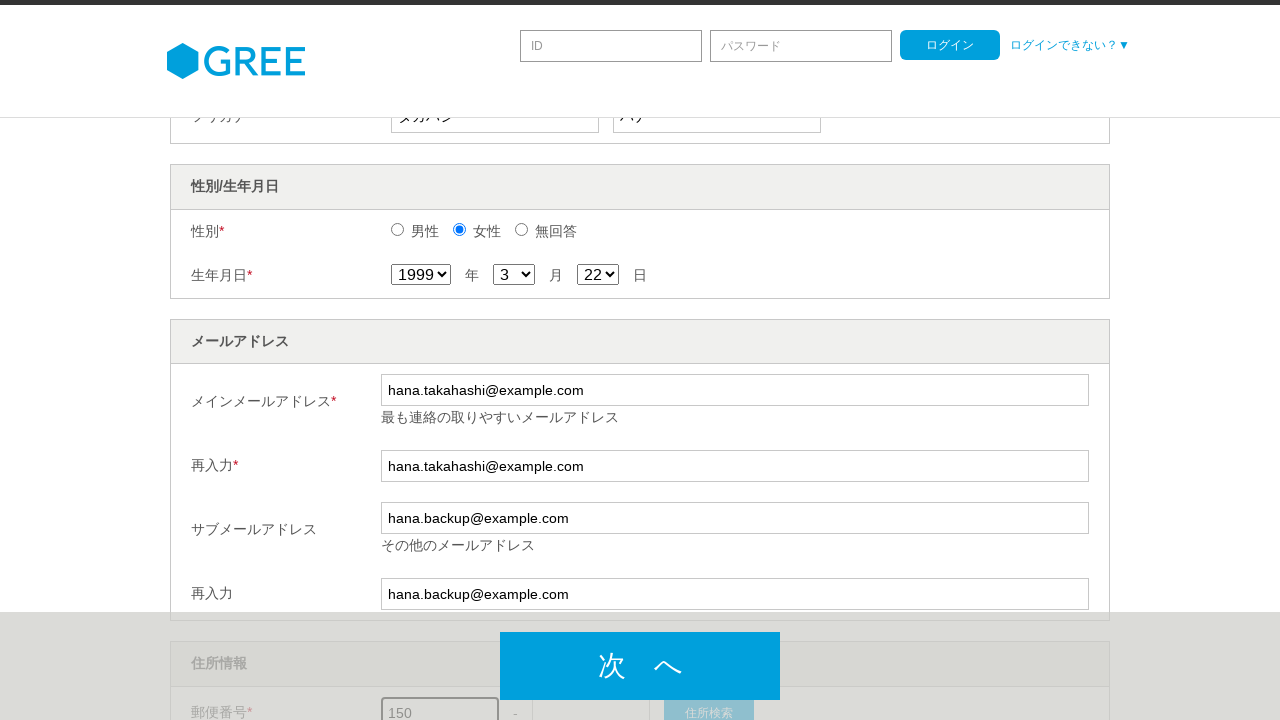

Filled postal code second part with '0002' on #tbx_zip2
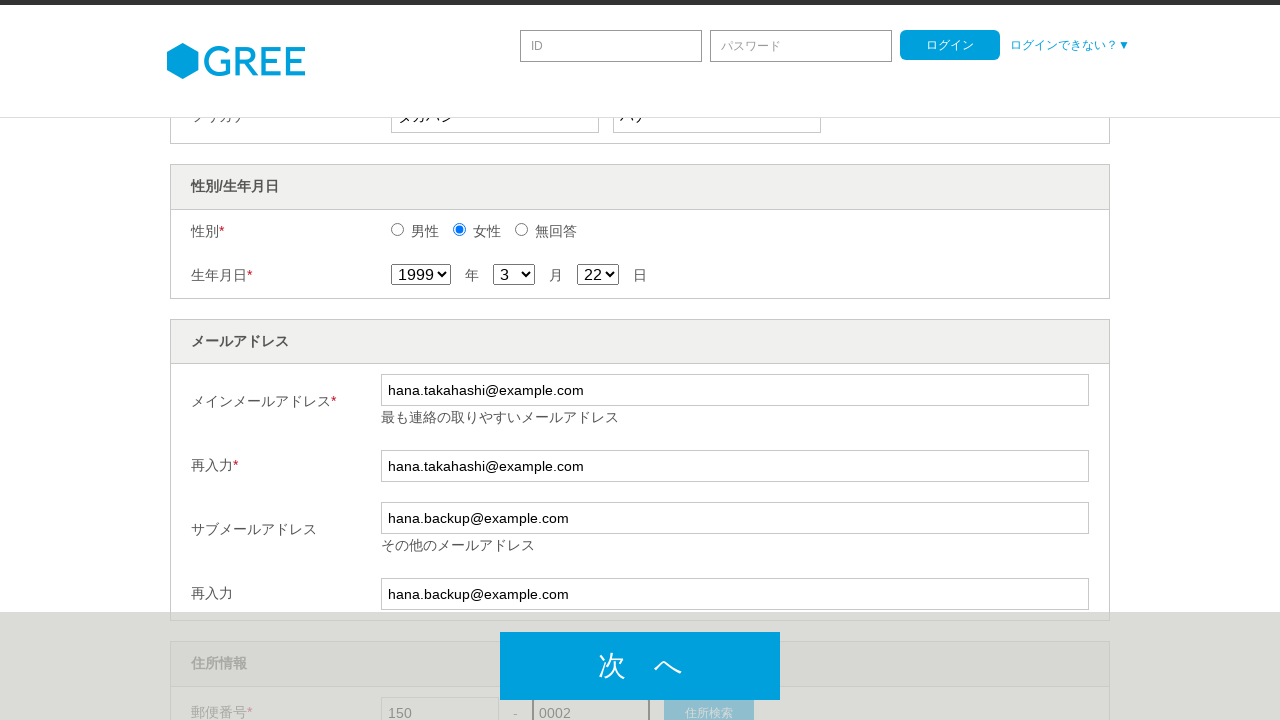

Selected prefecture as '東京都' (Tokyo) on #ddl_ken
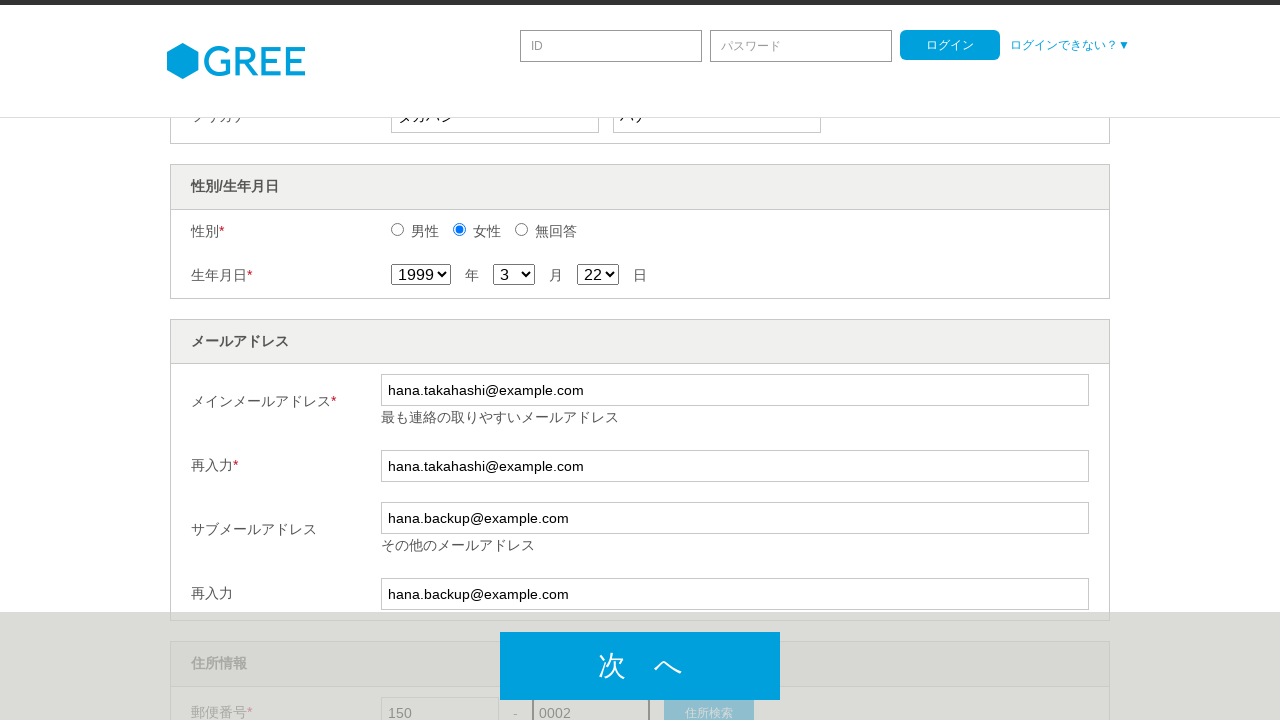

Filled address line 1 with '渋谷区渋谷2-15' on #tbx_addr1
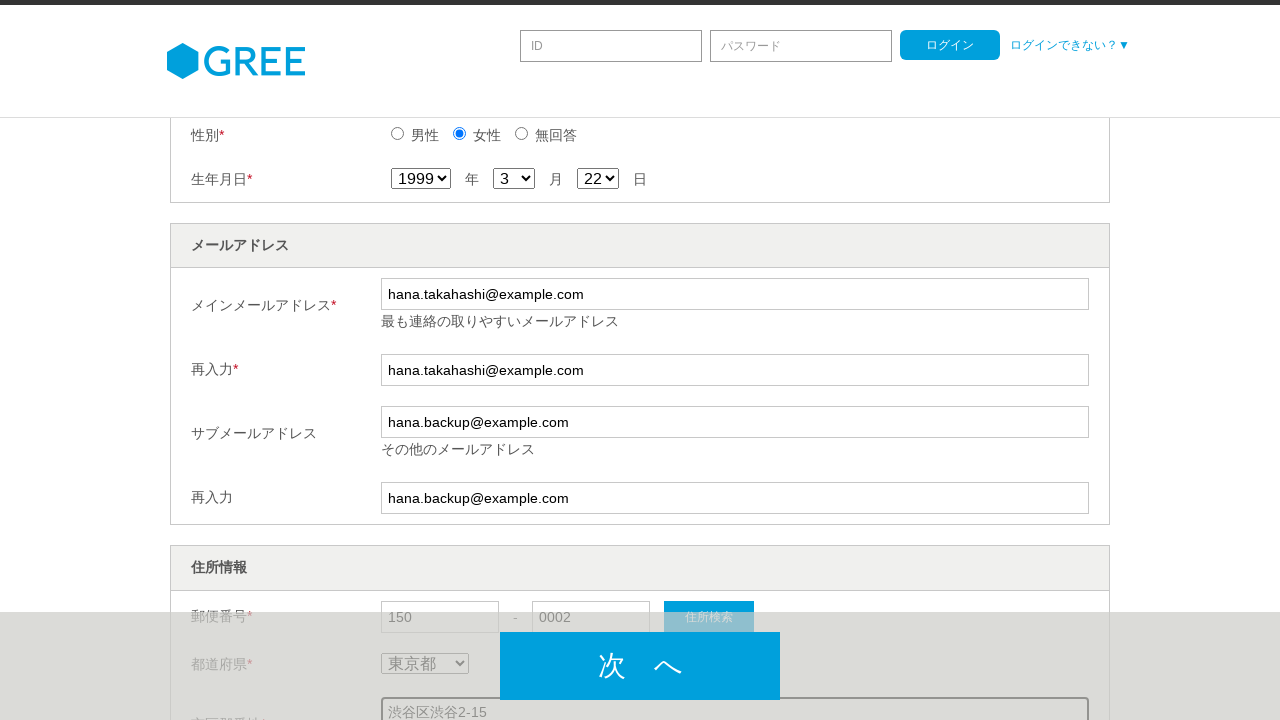

Filled address line 2 with 'グリーンビル302号' on #tbx_addr2
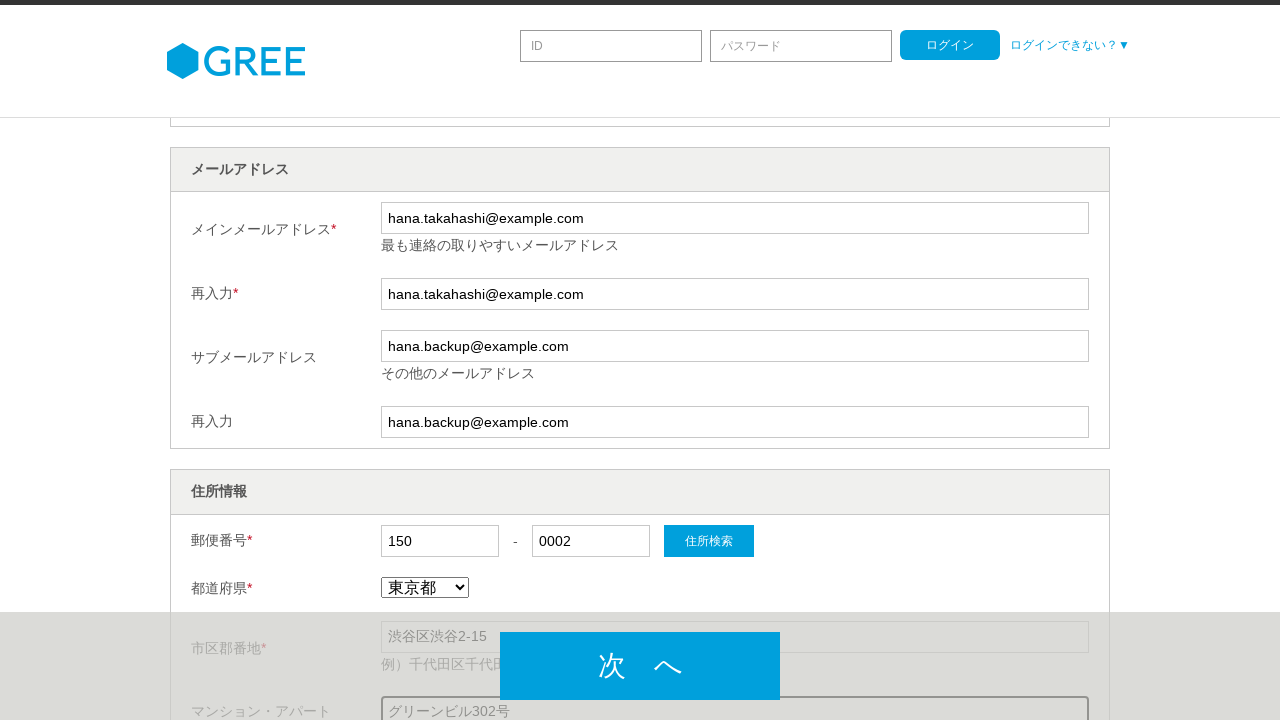

Checked same address checkbox at (352, 360) on #cbx_kflg
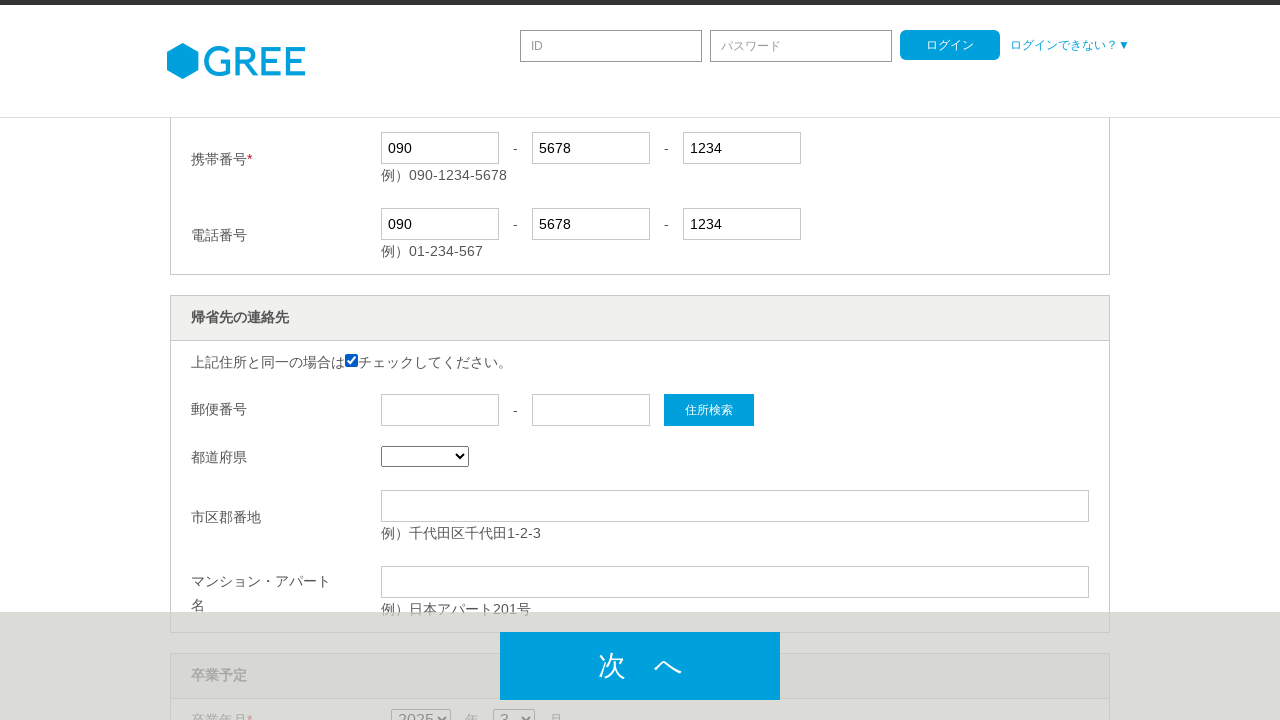

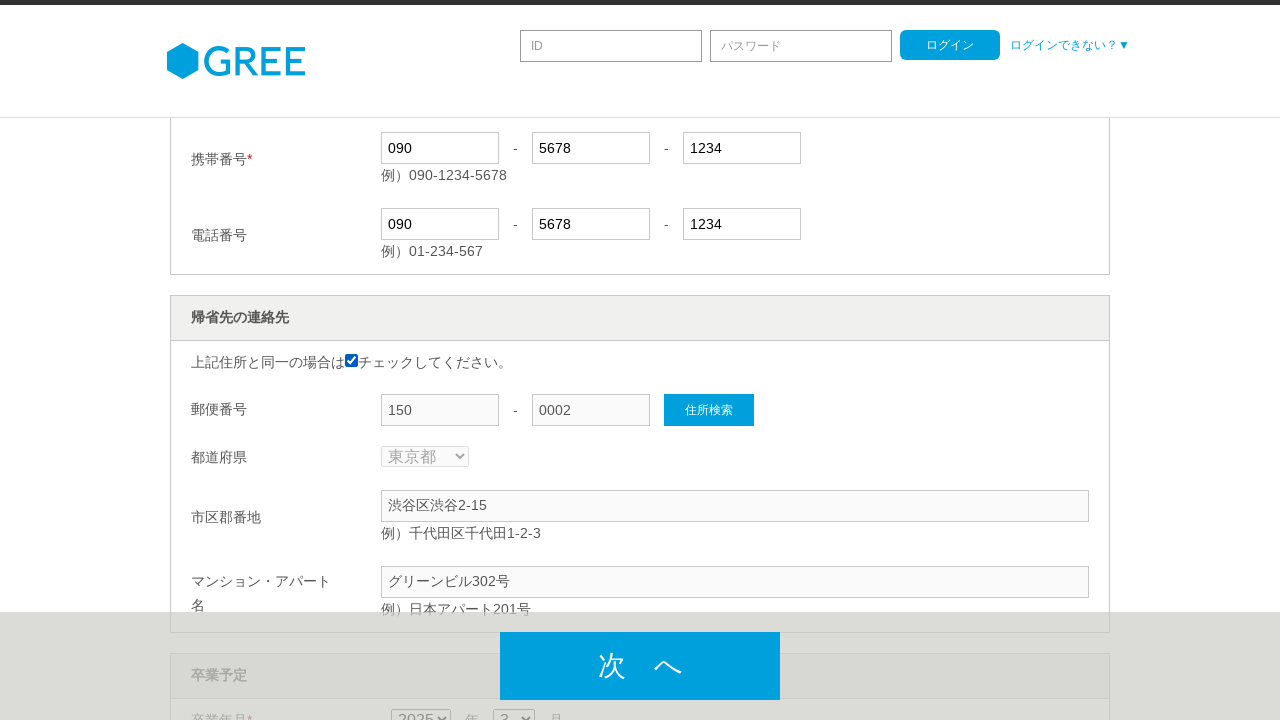